Searches for hotels in London on Booking.com, scrolls to the 10th property result, highlights it with JavaScript, and clicks on it

Starting URL: https://booking.com/

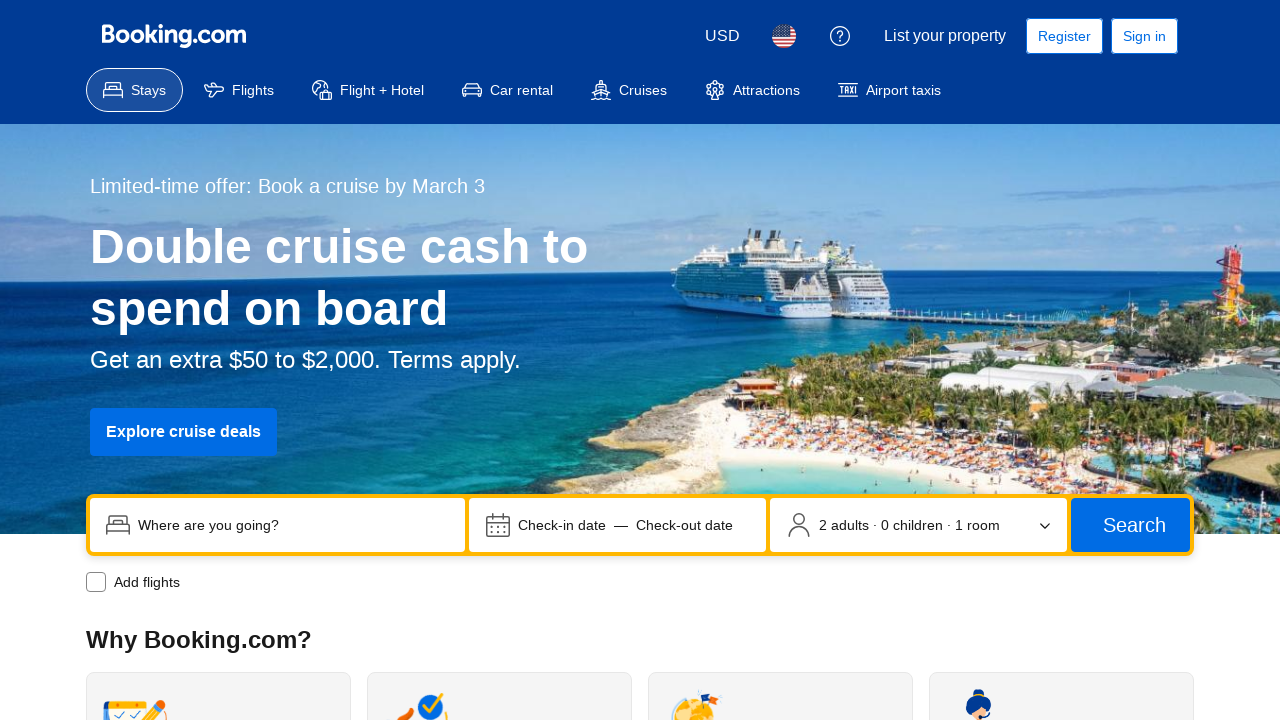

Filled search field with 'London' on input[name='ss']
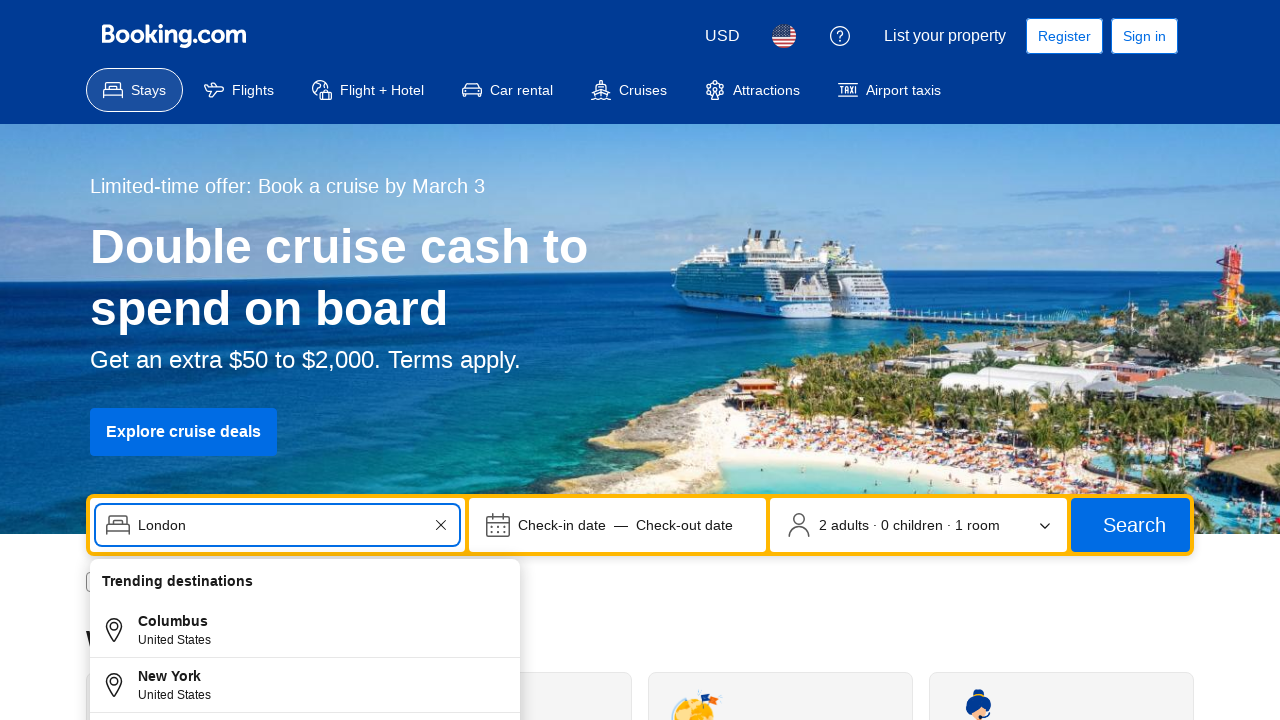

Clicked search submit button at (1130, 525) on button[type='submit']
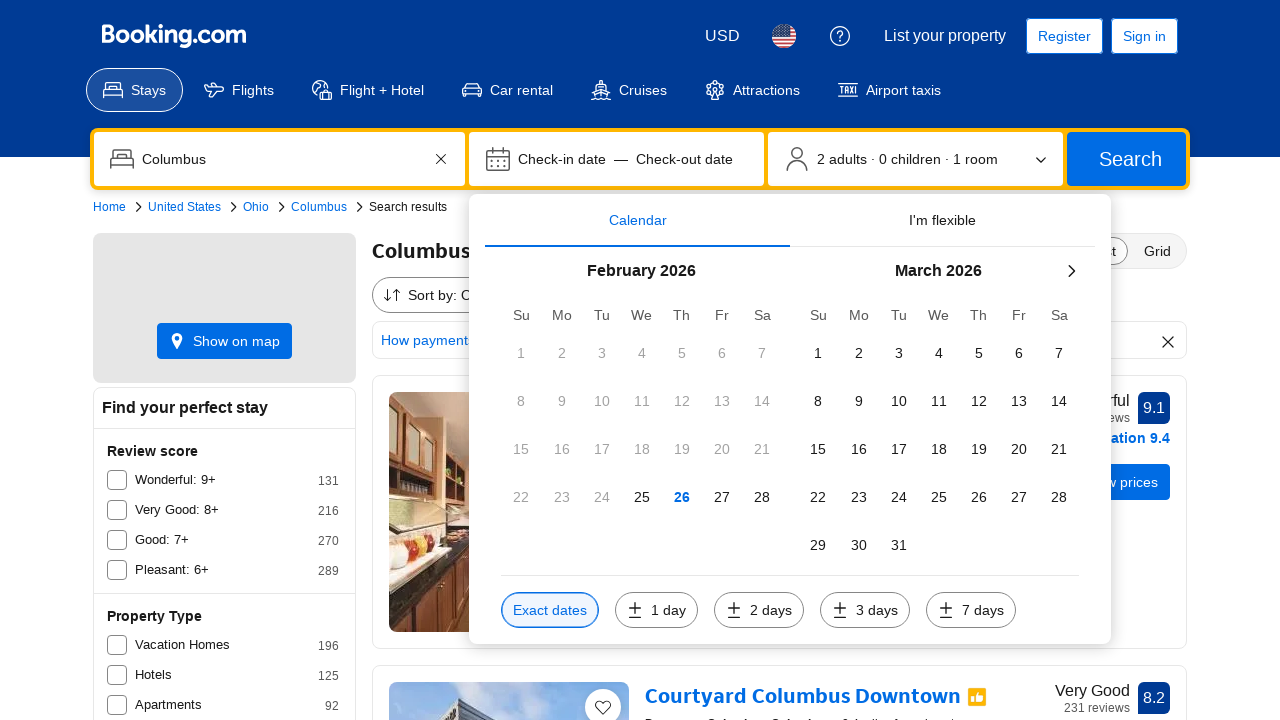

Property cards loaded on search results page
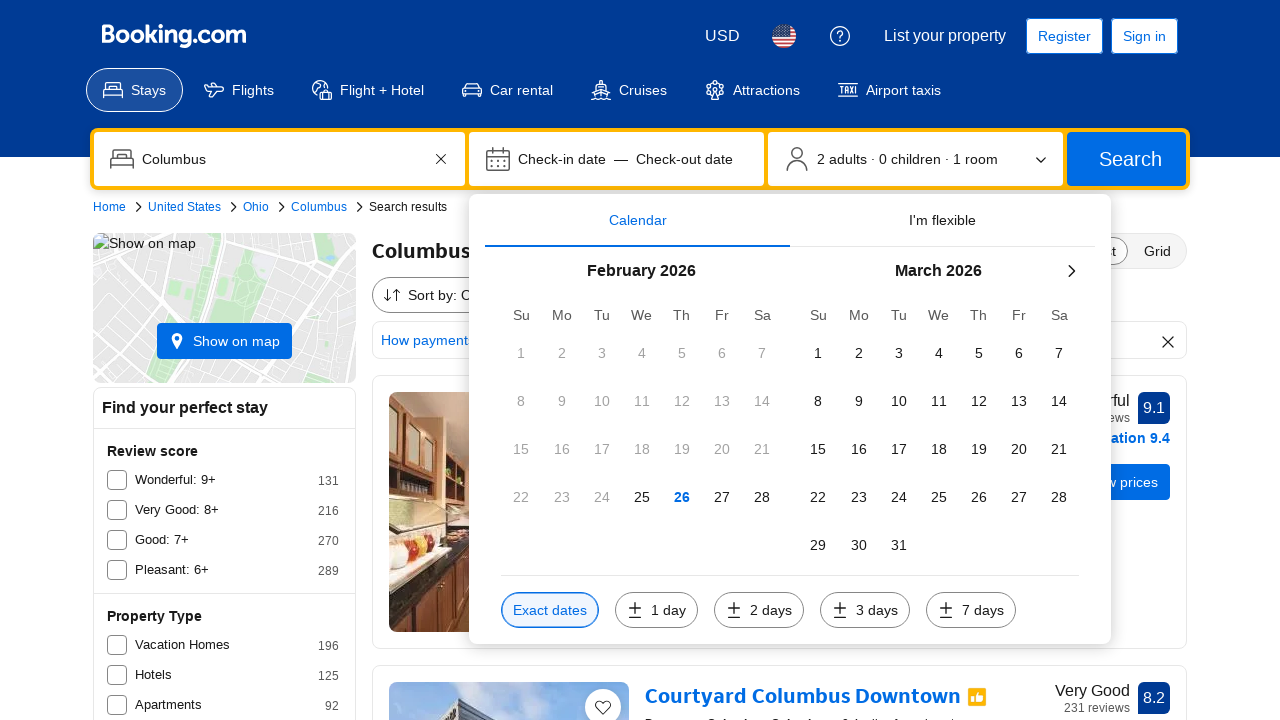

Located 10th property card element
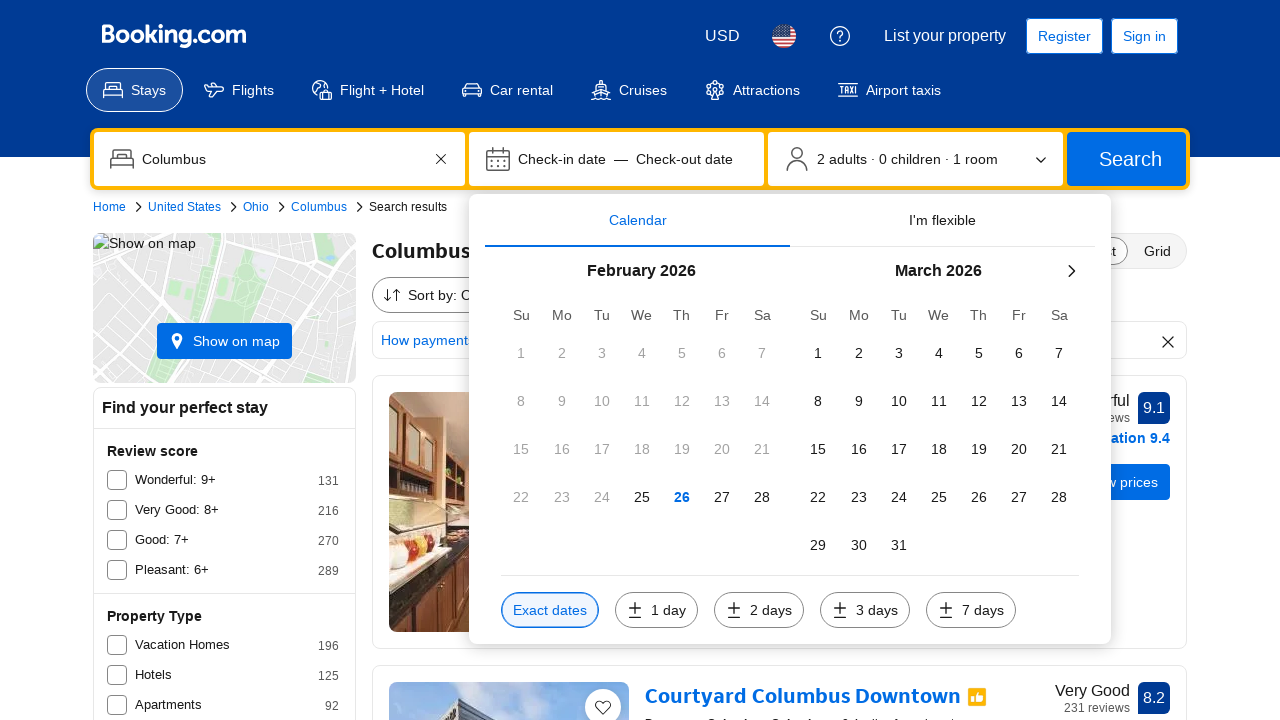

Scrolled 10th property card into view
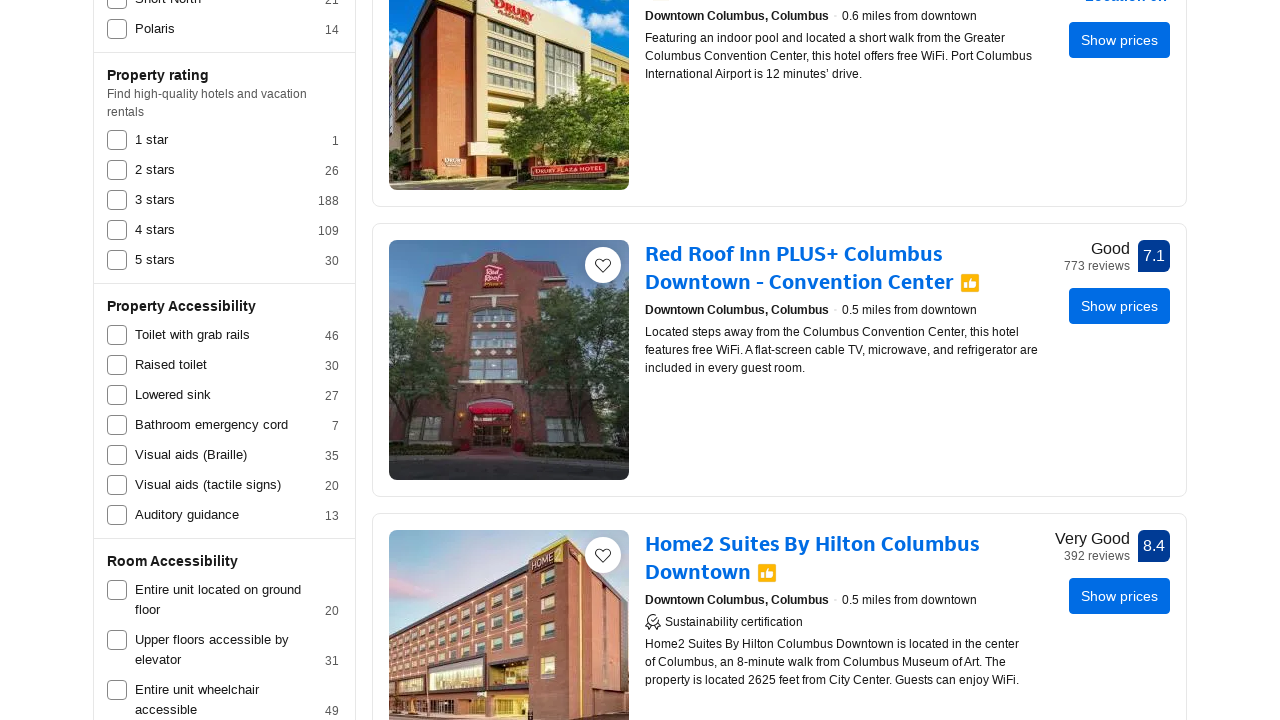

Highlighted 10th property card with green background and red text
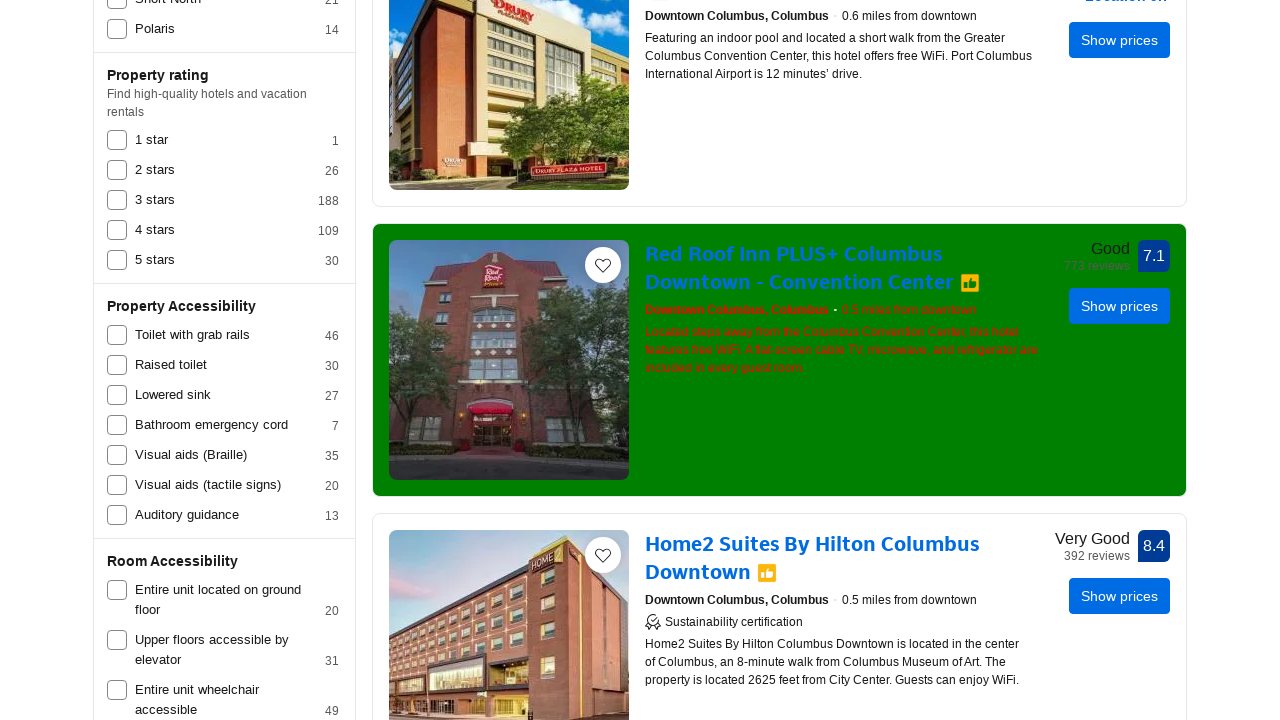

Clicked on highlighted 10th property card at (779, 360) on div[data-testid='property-card'] >> nth=9
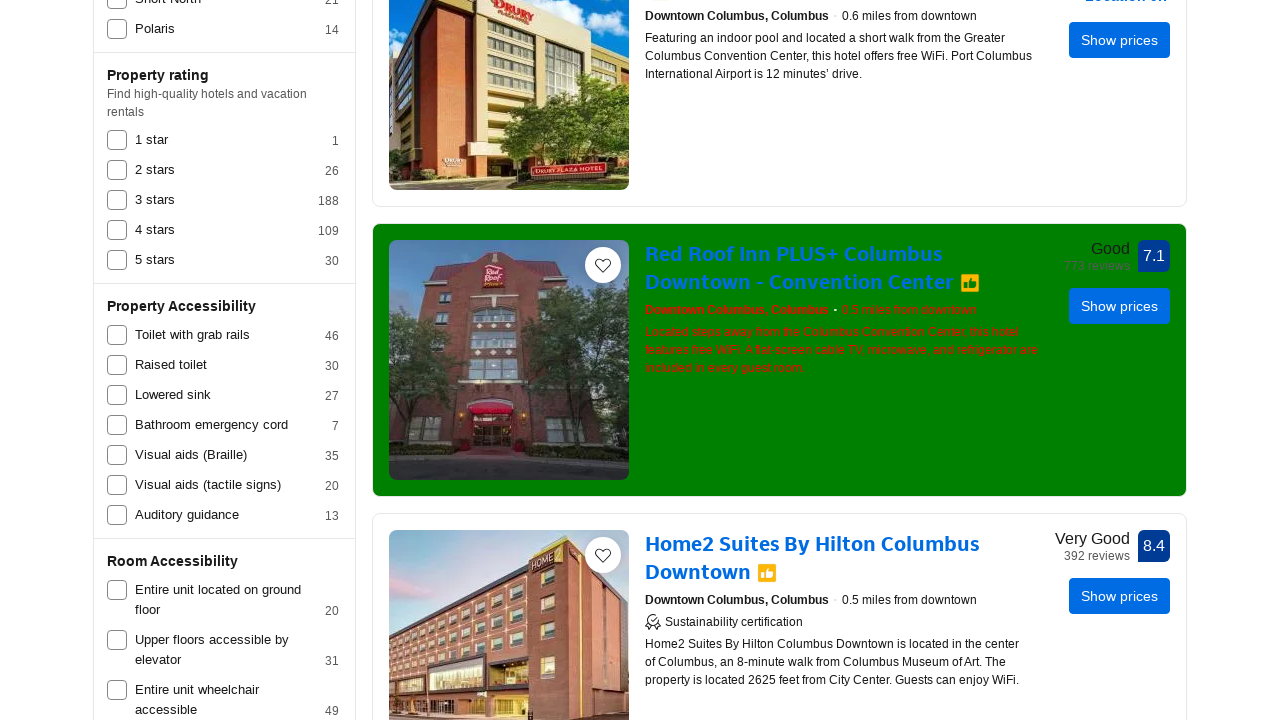

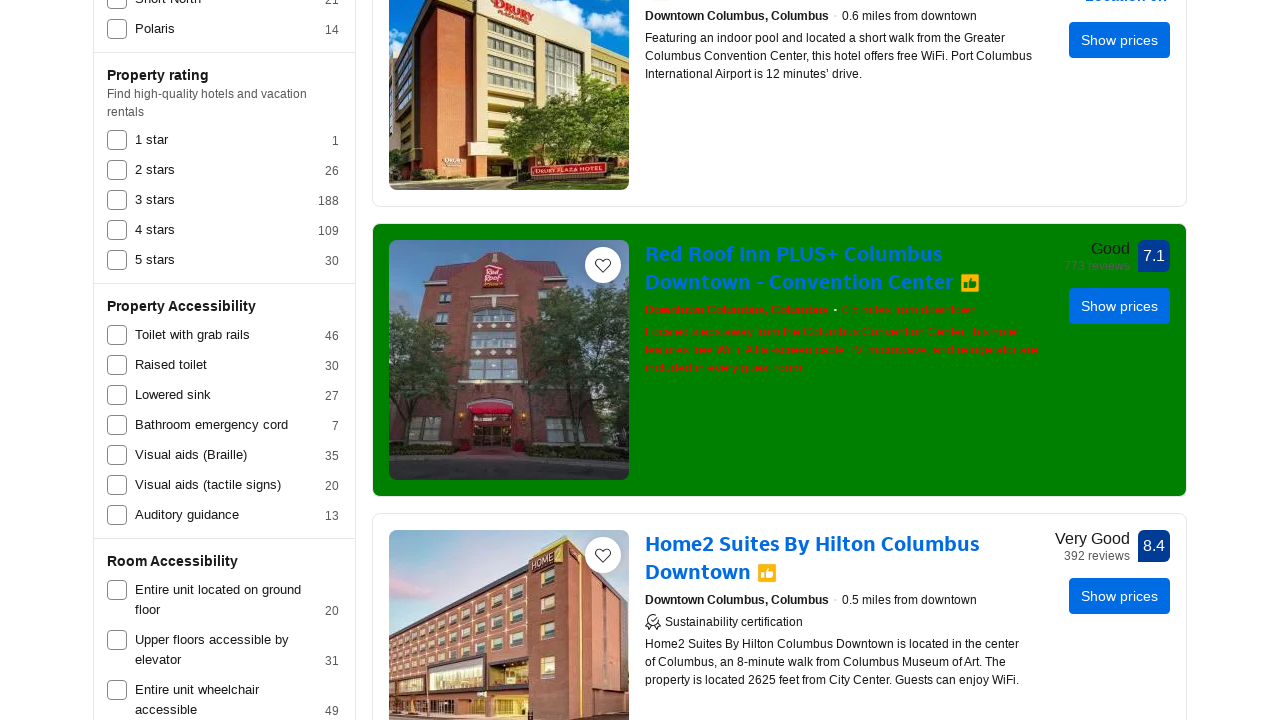